Clicks the "Get started" link on Playwright documentation site and verifies navigation to the Installation page

Starting URL: https://playwright.dev/

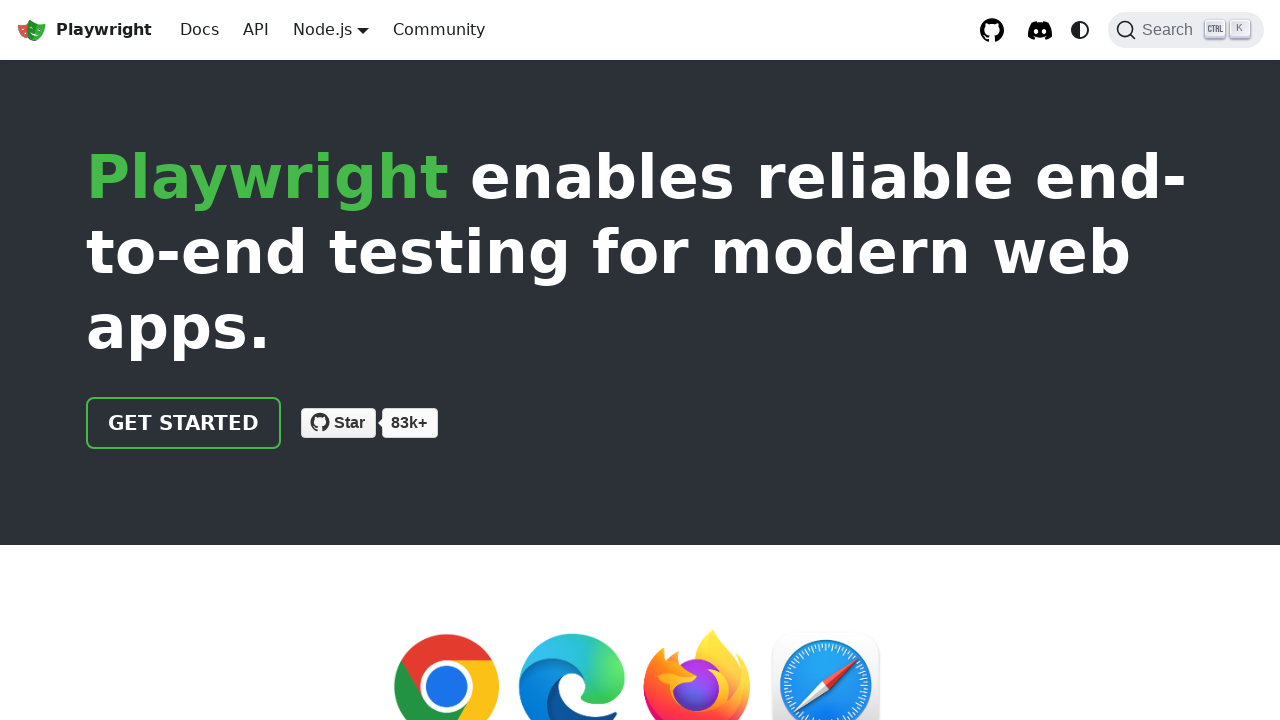

Clicked the 'Get started' link on Playwright documentation site at (184, 423) on internal:role=link[name="Get started"i]
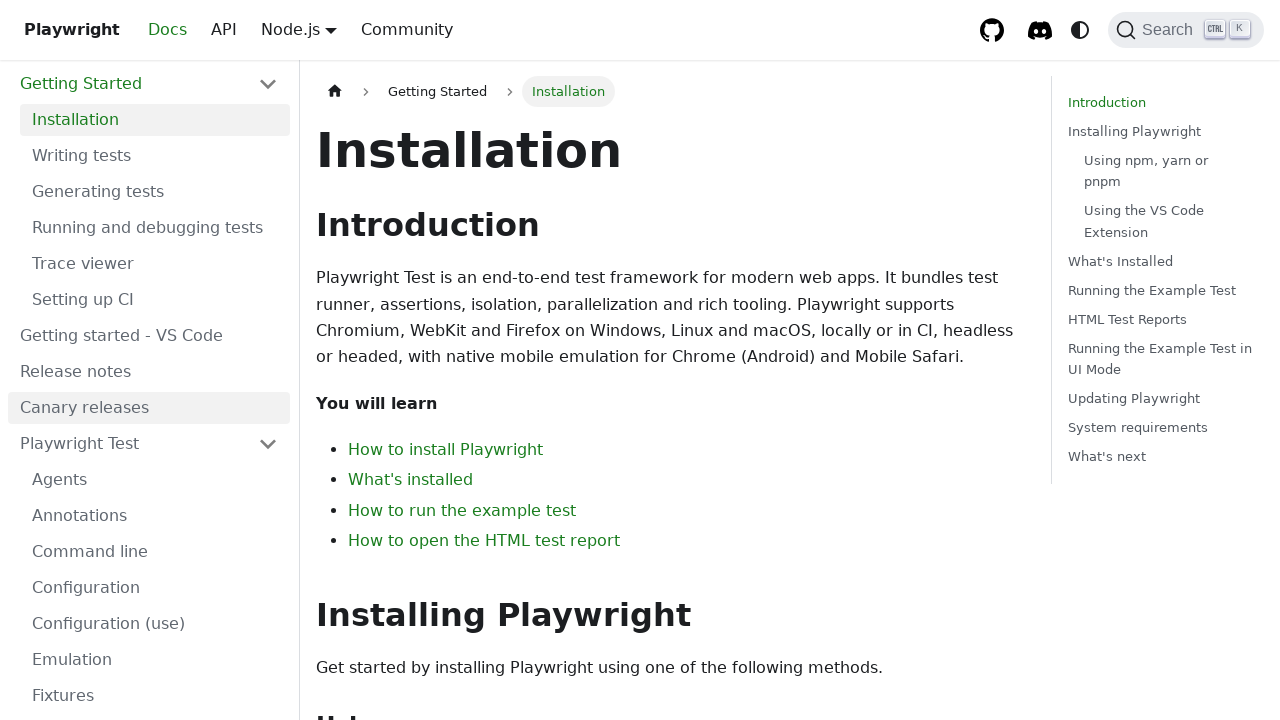

Verified that the 'Installation' heading is visible on the page
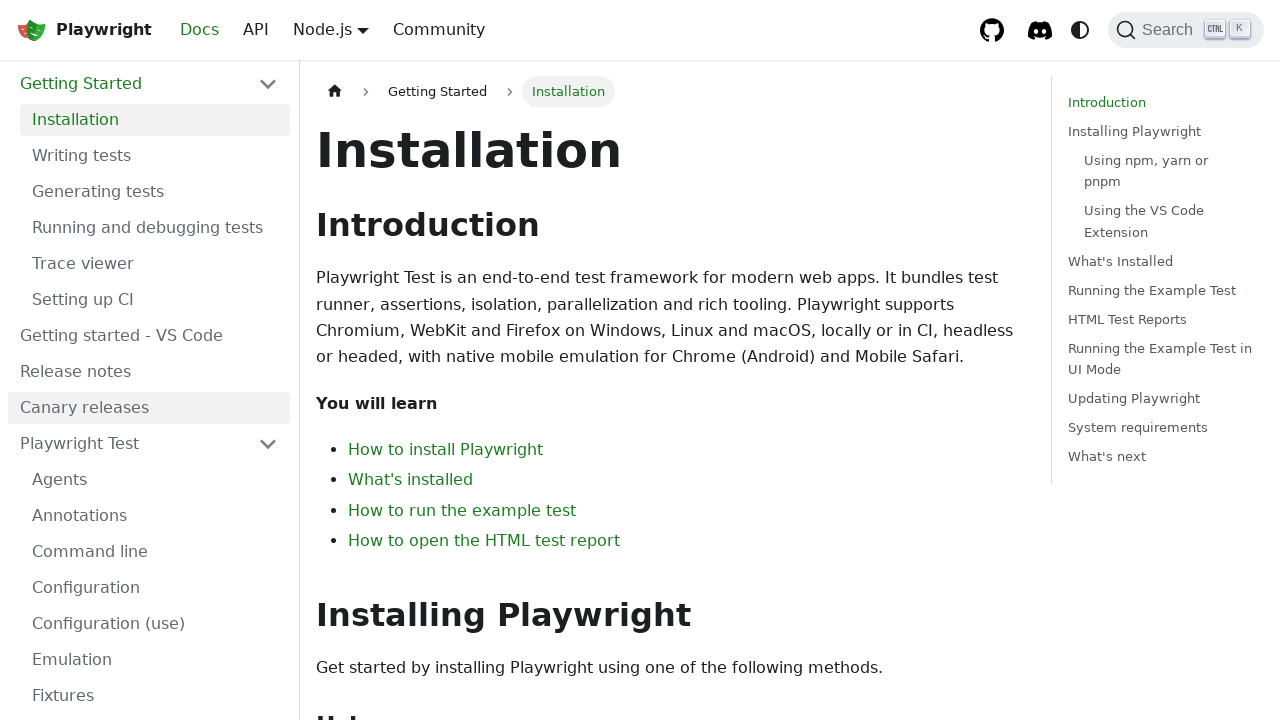

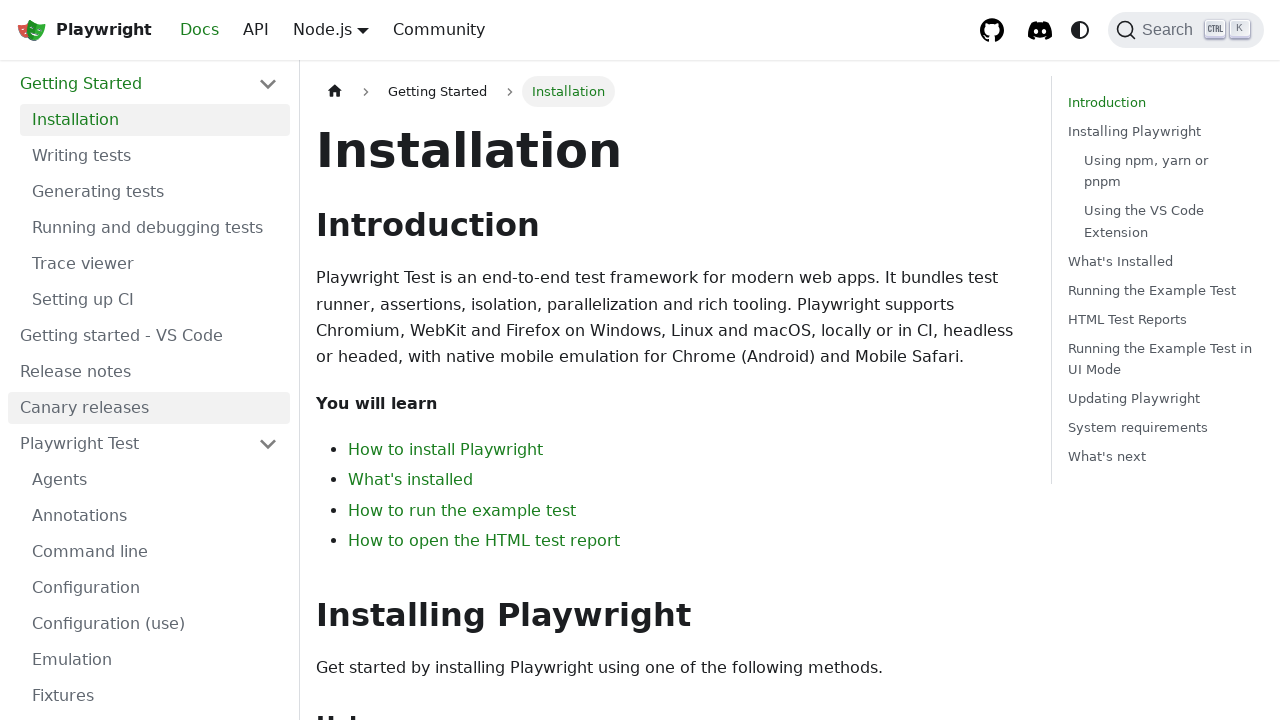